Tests form filling functionality by entering a name and message into a contact form on Ultimate QA website.

Starting URL: https://ultimateqa.com/filling-out-forms/

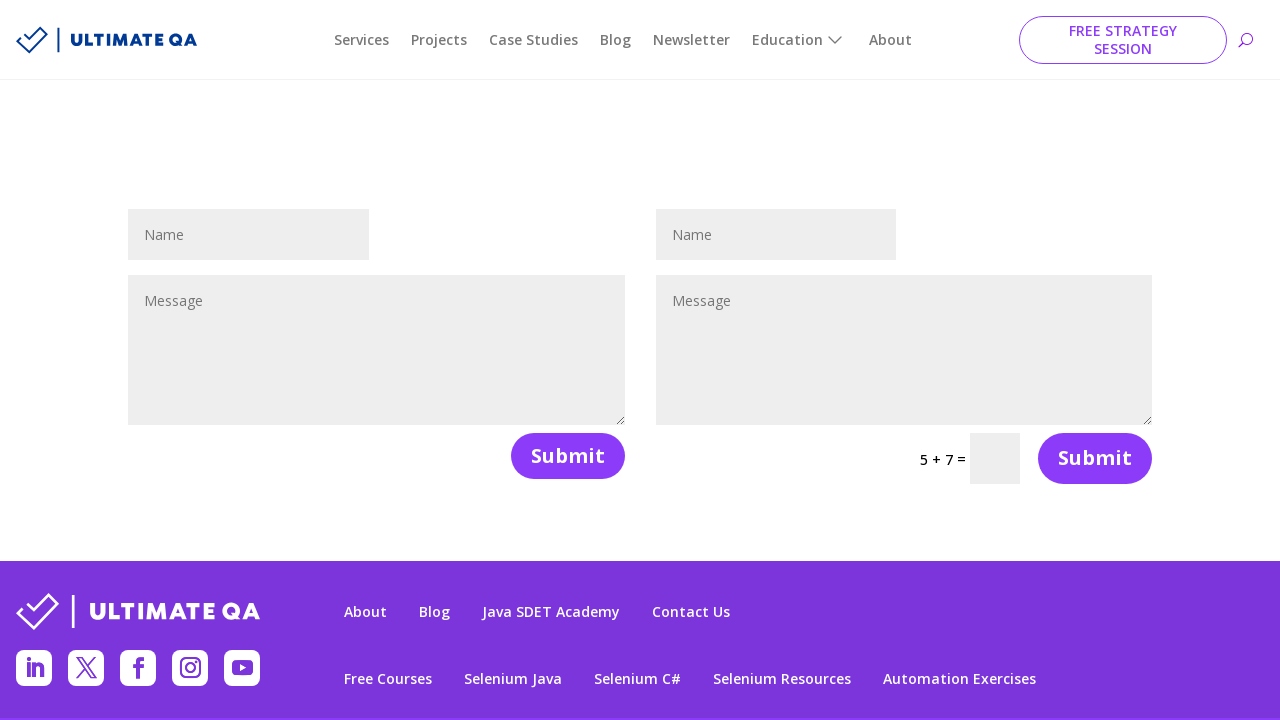

Filled name field with 'My name field.....' on #et_pb_contact_name_0
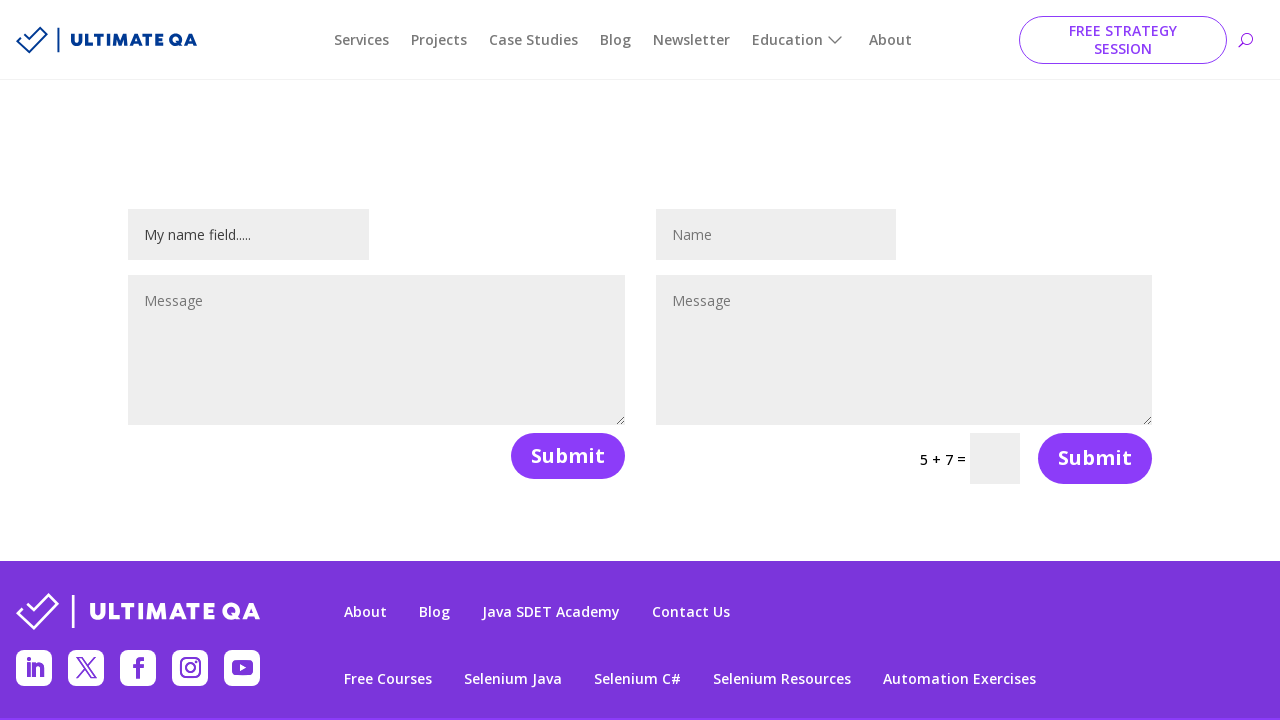

Filled message field with "Hi, I'm juli......" on #et_pb_contact_message_0
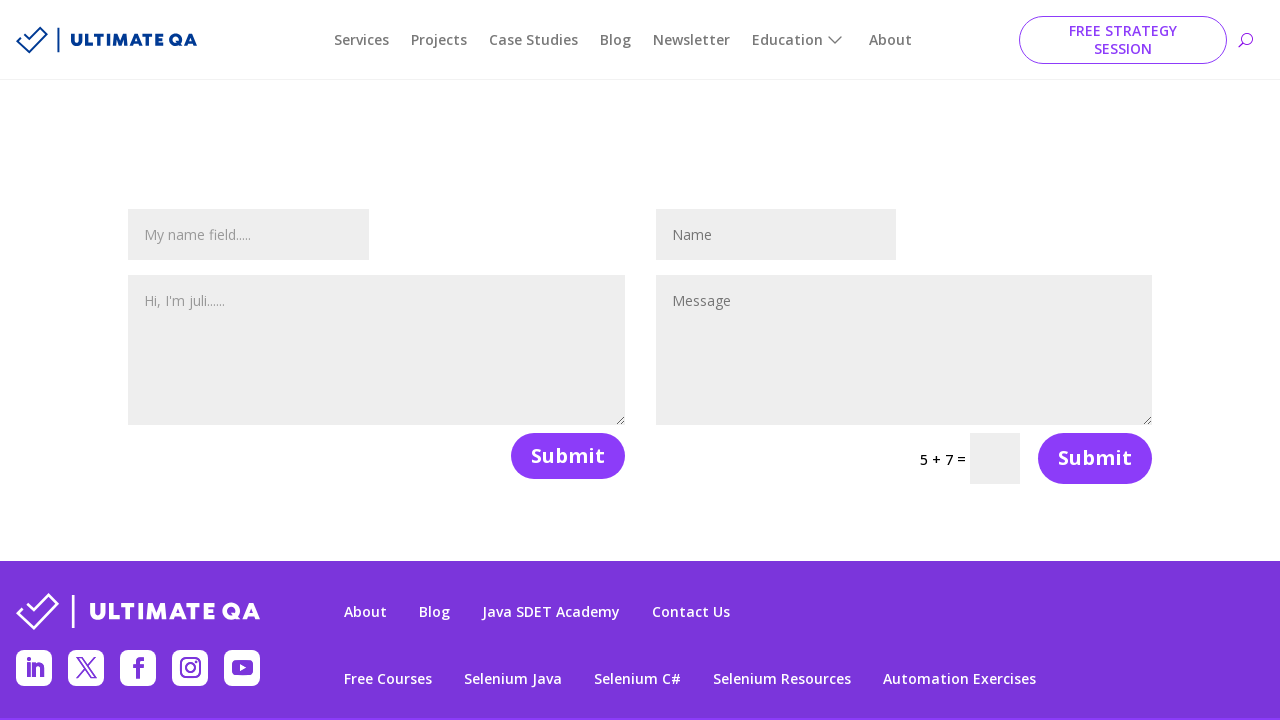

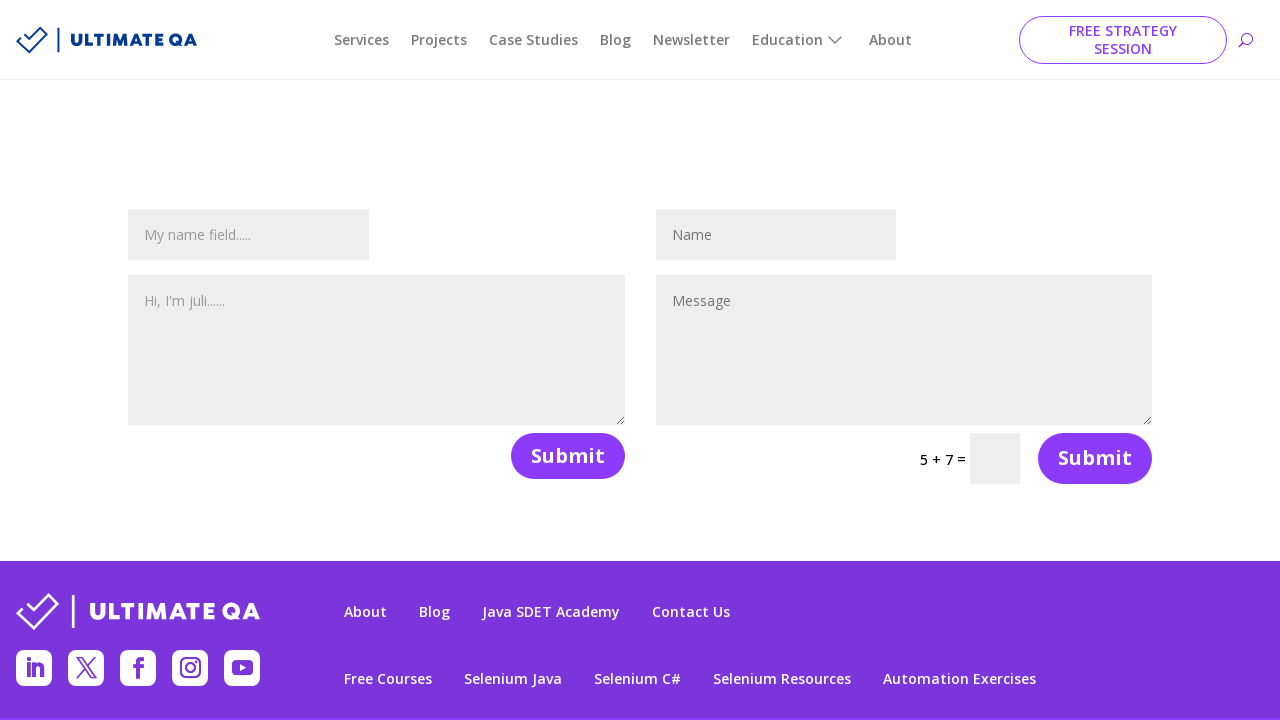